Tests interaction with an SVG map by locating Indian states and clicking on the Tripura state element

Starting URL: https://www.amcharts.com/svg-maps/?map=india

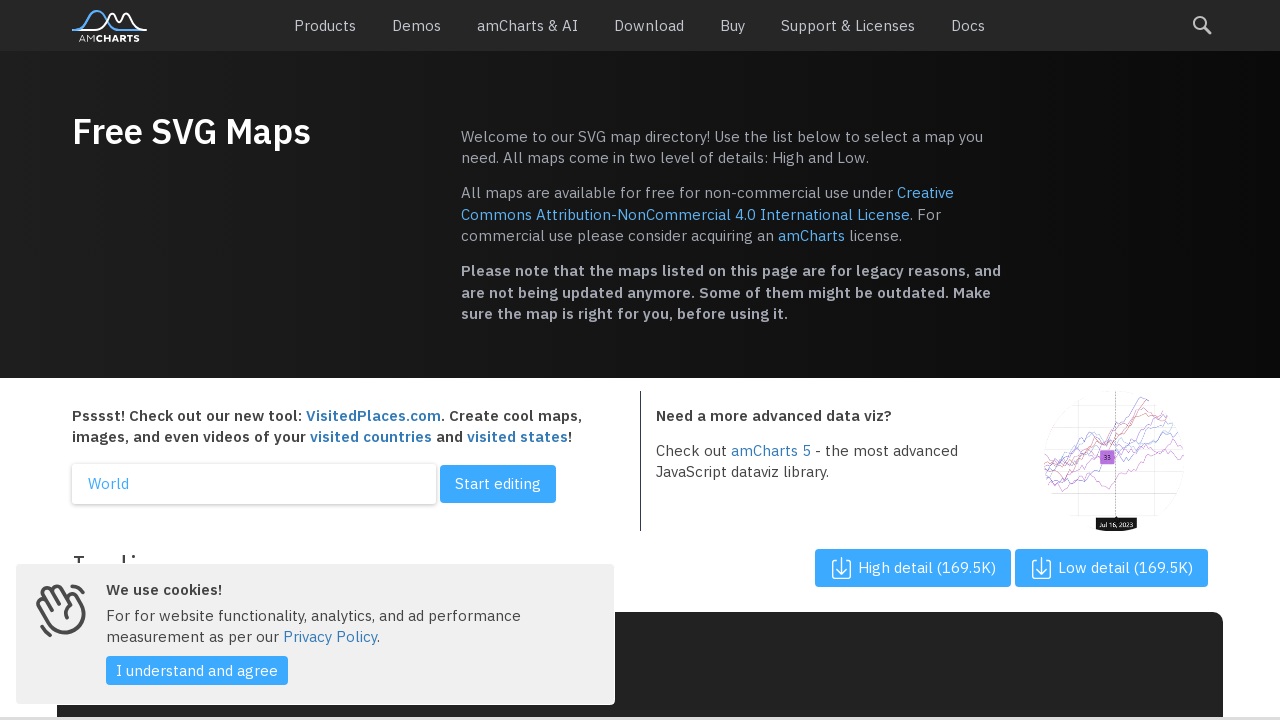

Waited for SVG map to load
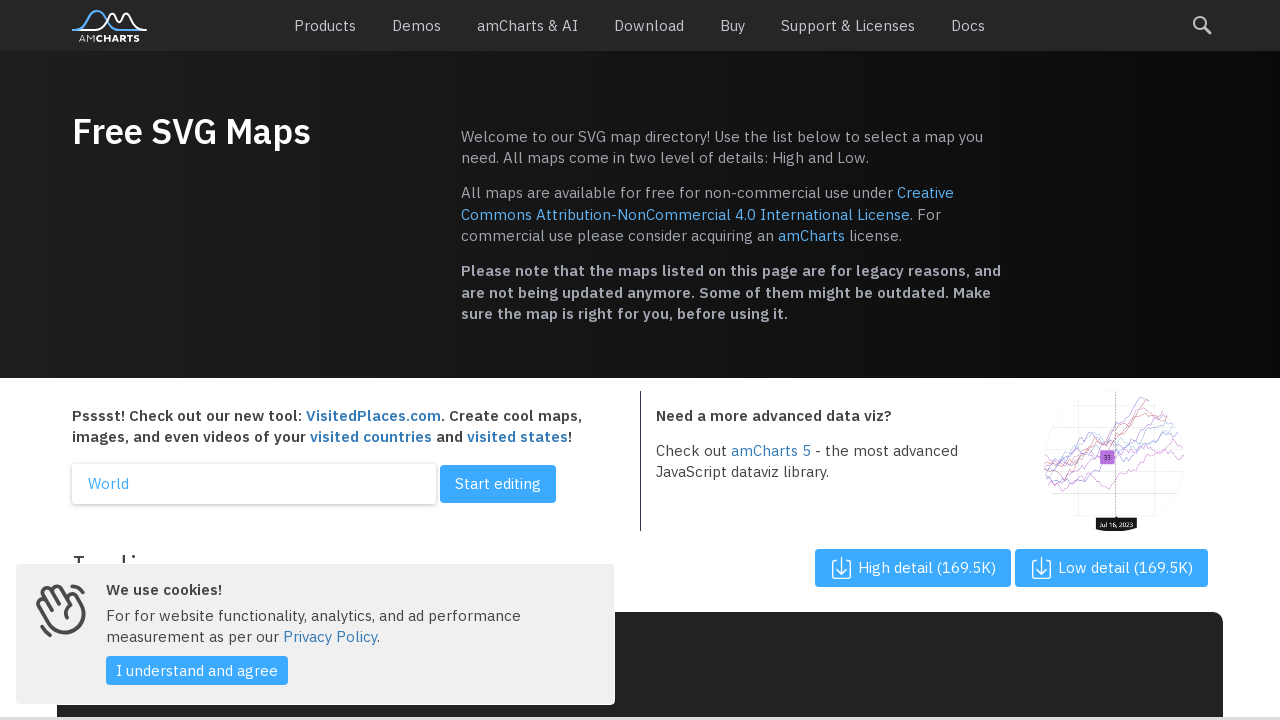

Located all state path elements in the SVG map
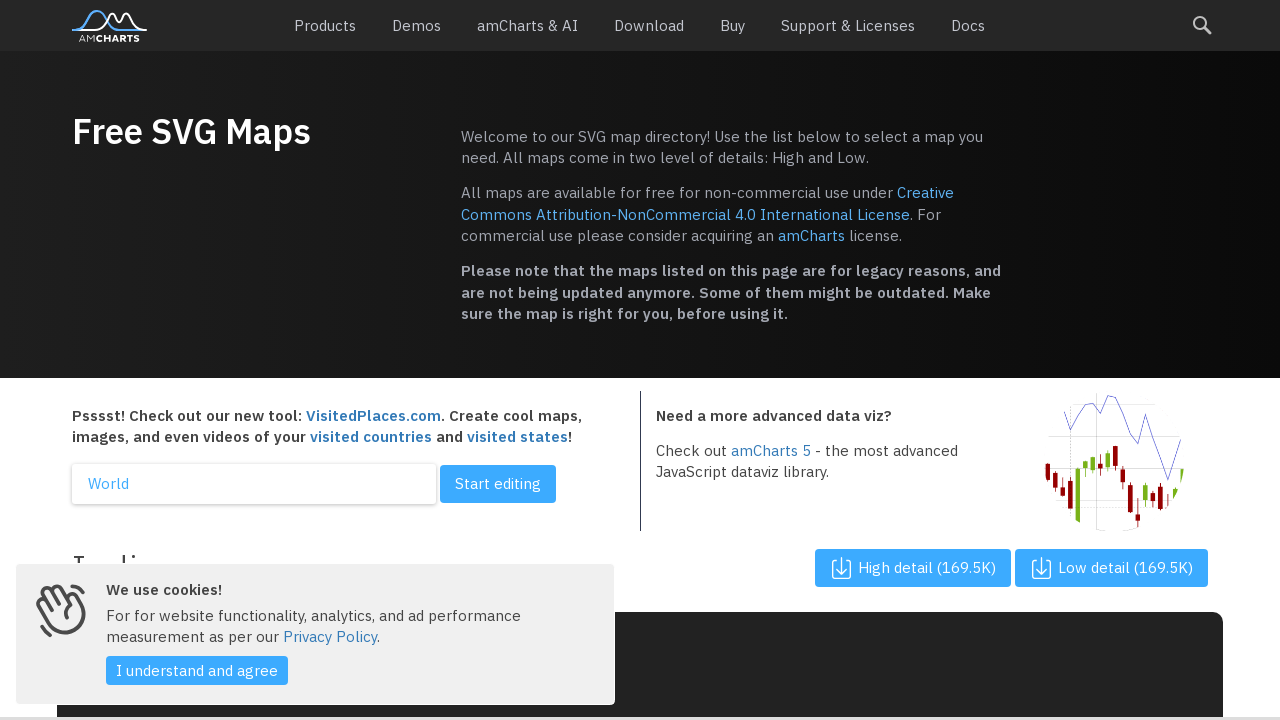

Waited for interaction to complete
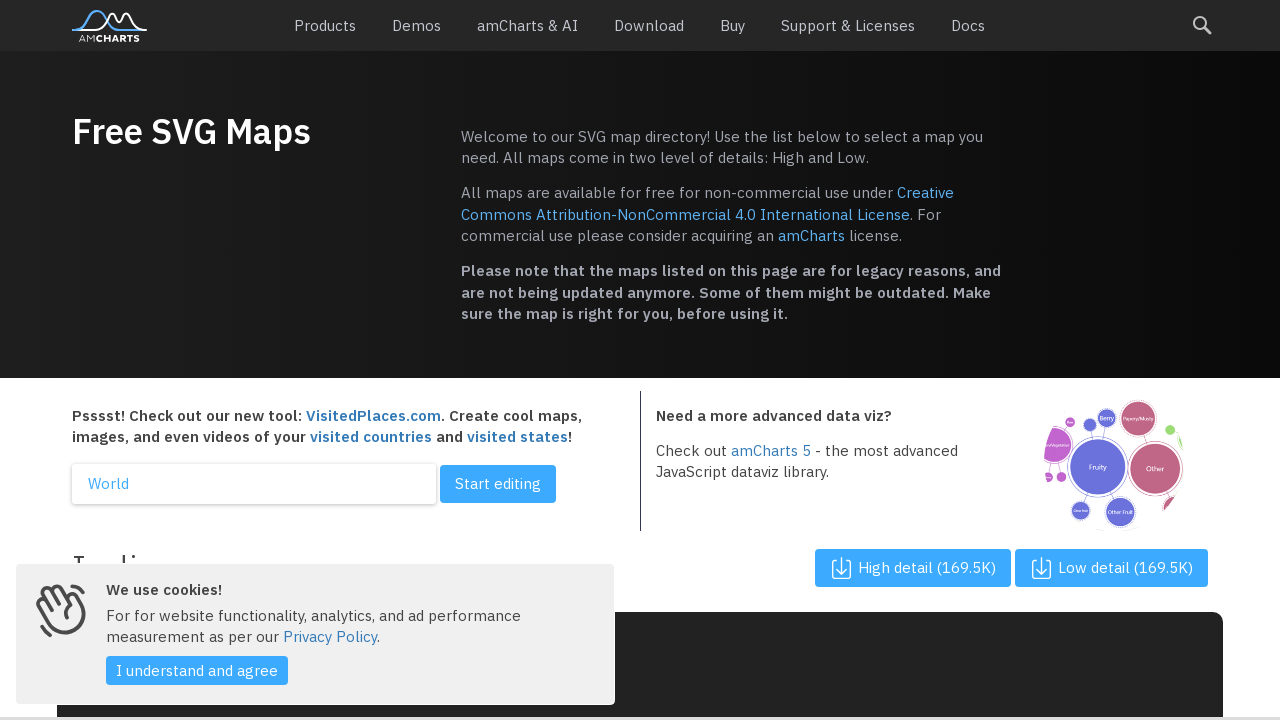

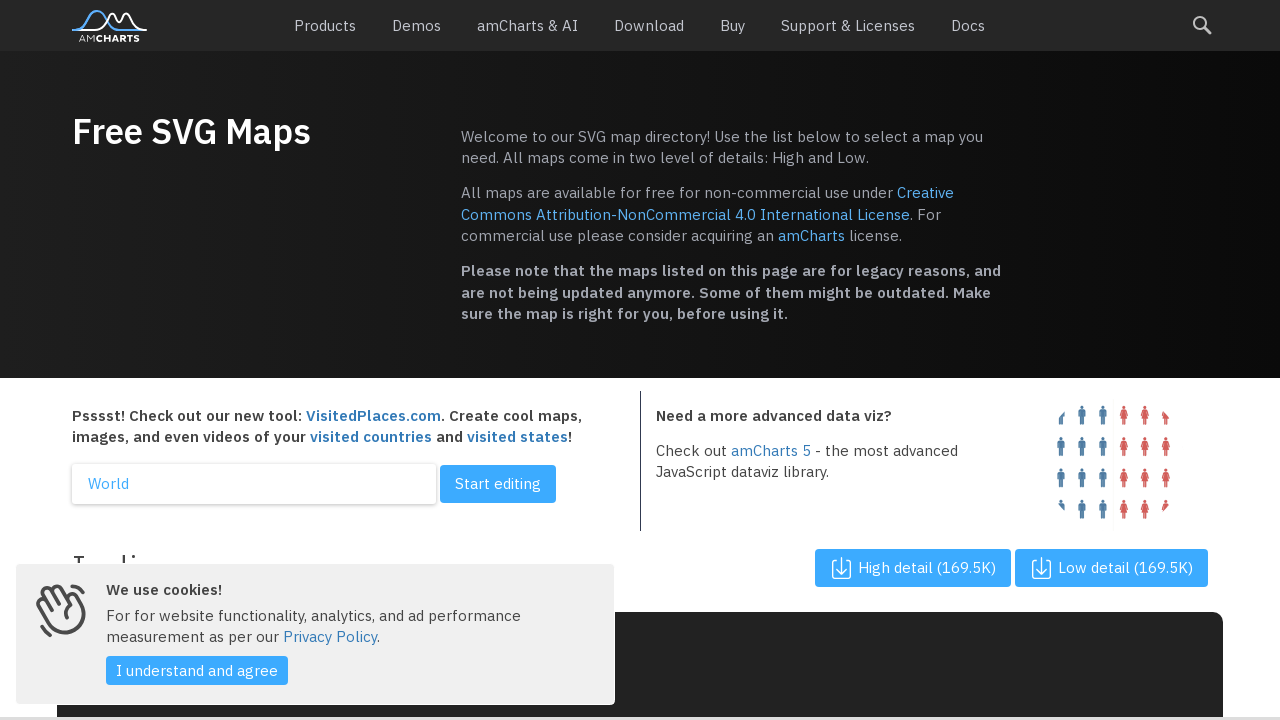